Tests scrolling to an element at the bottom of a long page

Starting URL: https://bonigarcia.dev/selenium-webdriver-java/

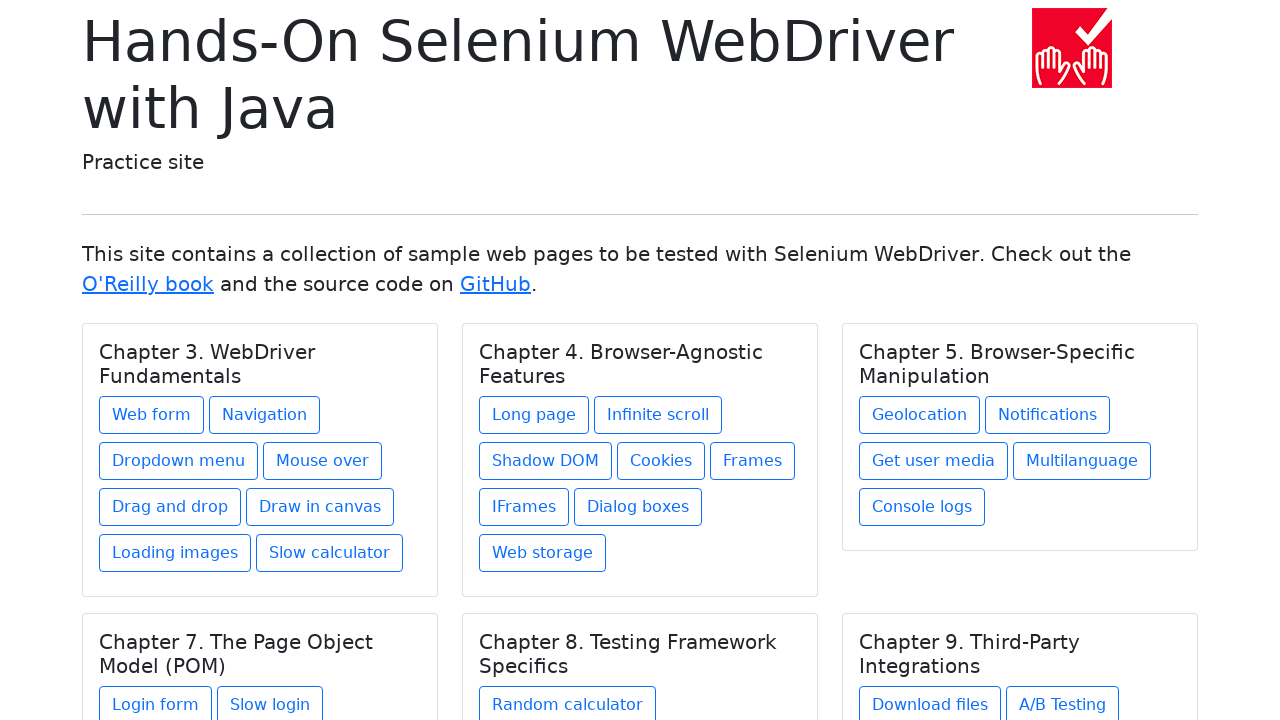

Navigated to long page at https://bonigarcia.dev/selenium-webdriver-java/long-page.html
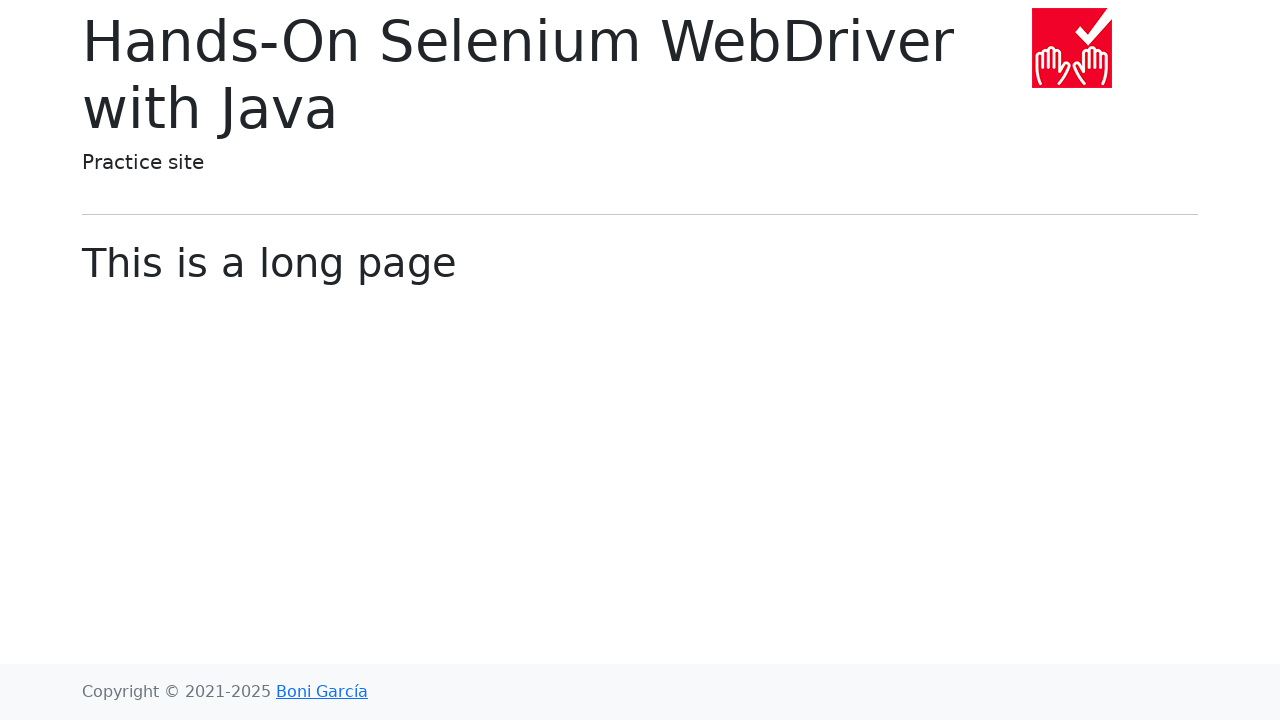

Scrolled to footer link element at bottom of long page
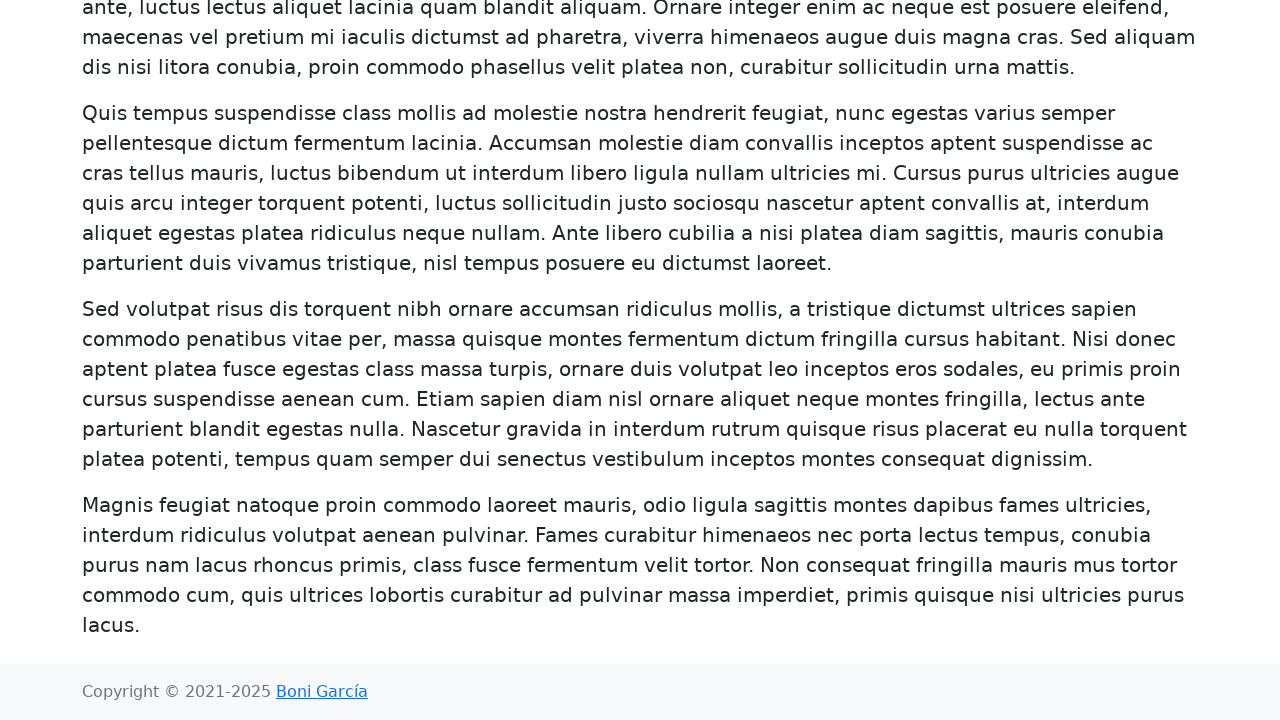

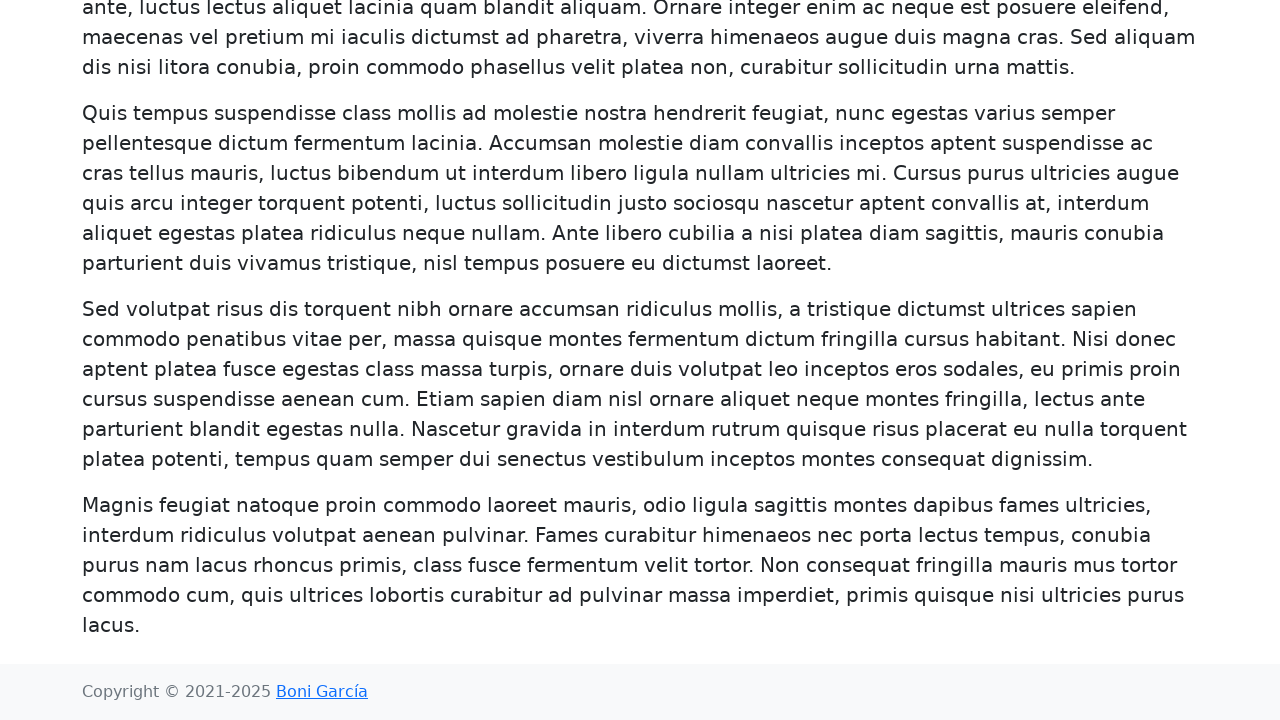